Tests a student registration form by filling out all fields including text inputs, radio buttons, checkboxes, dropdowns, date picker, and file upload, then verifies the submission success modal and result table.

Starting URL: https://demoqa.com/automation-practice-form

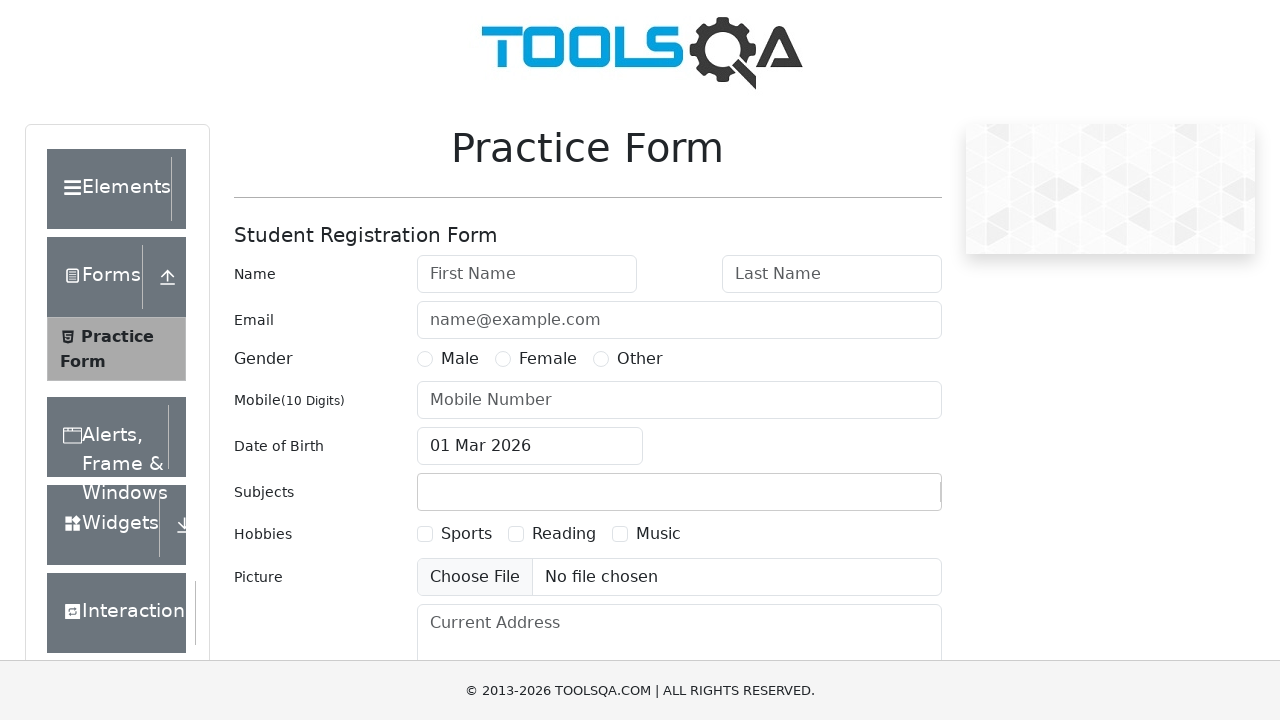

Removed fixed banner ad using JavaScript
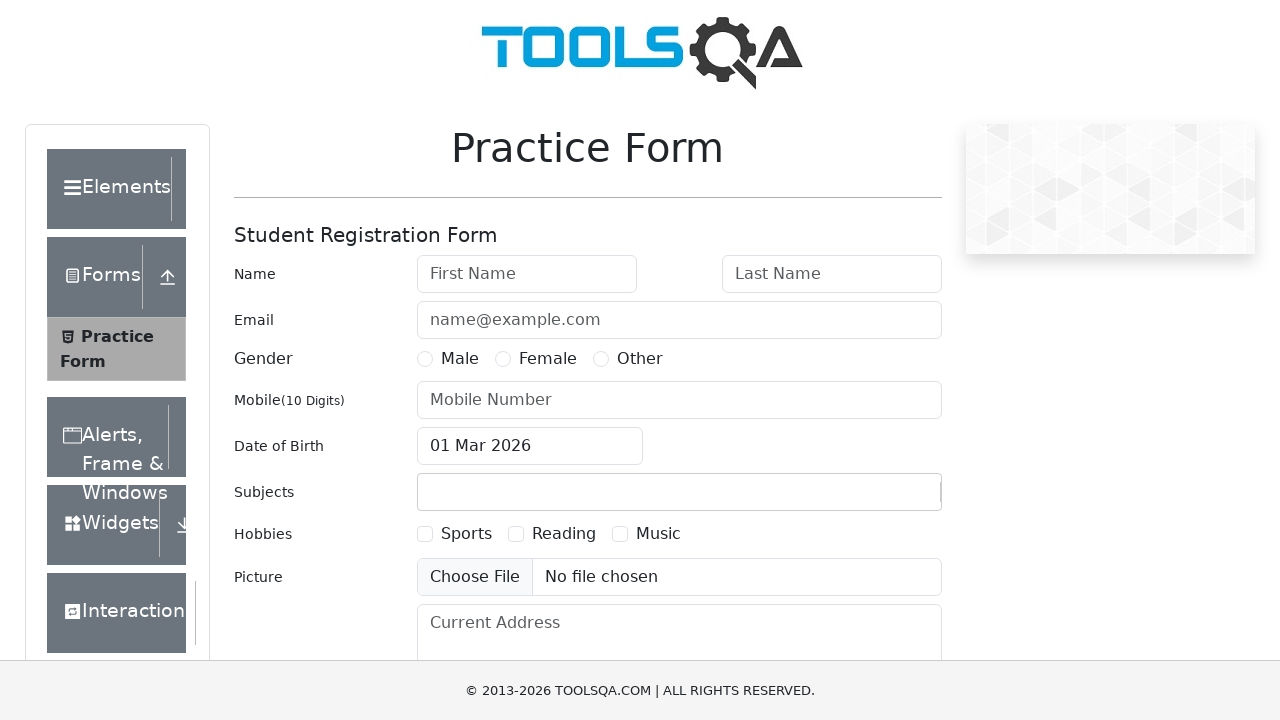

Removed footer element using JavaScript
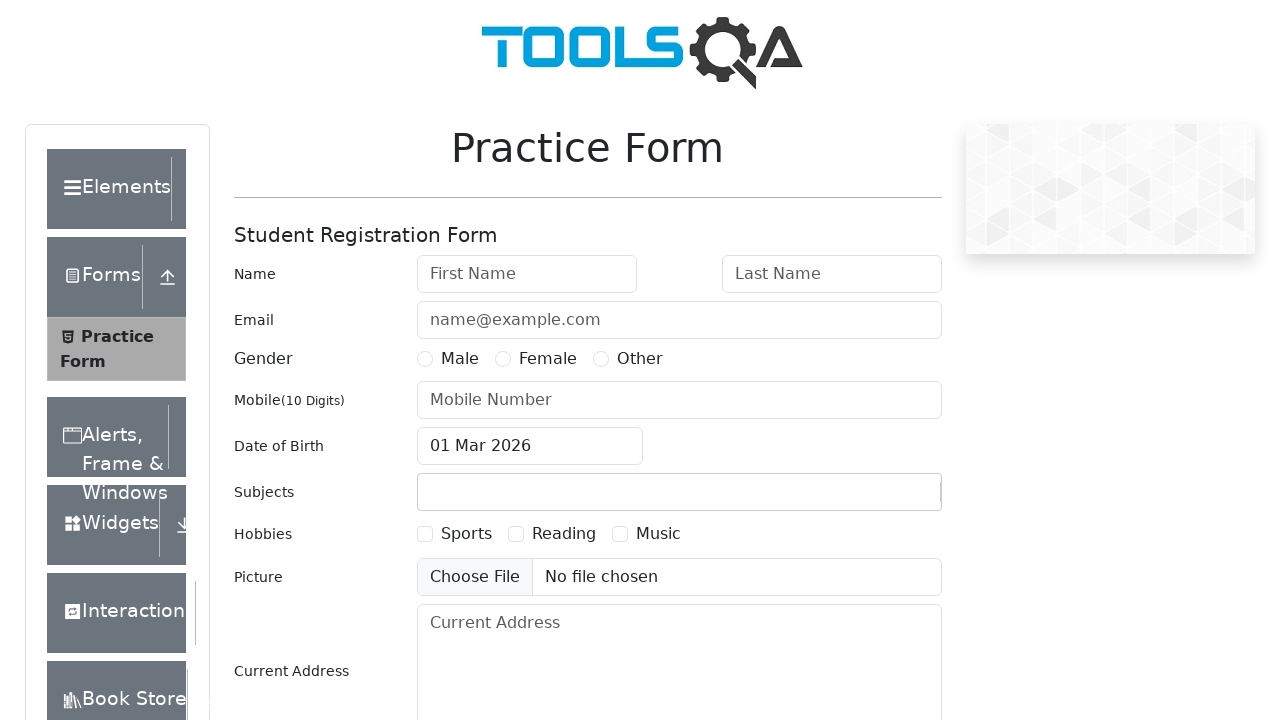

Filled first name field with 'Jane' on #firstName
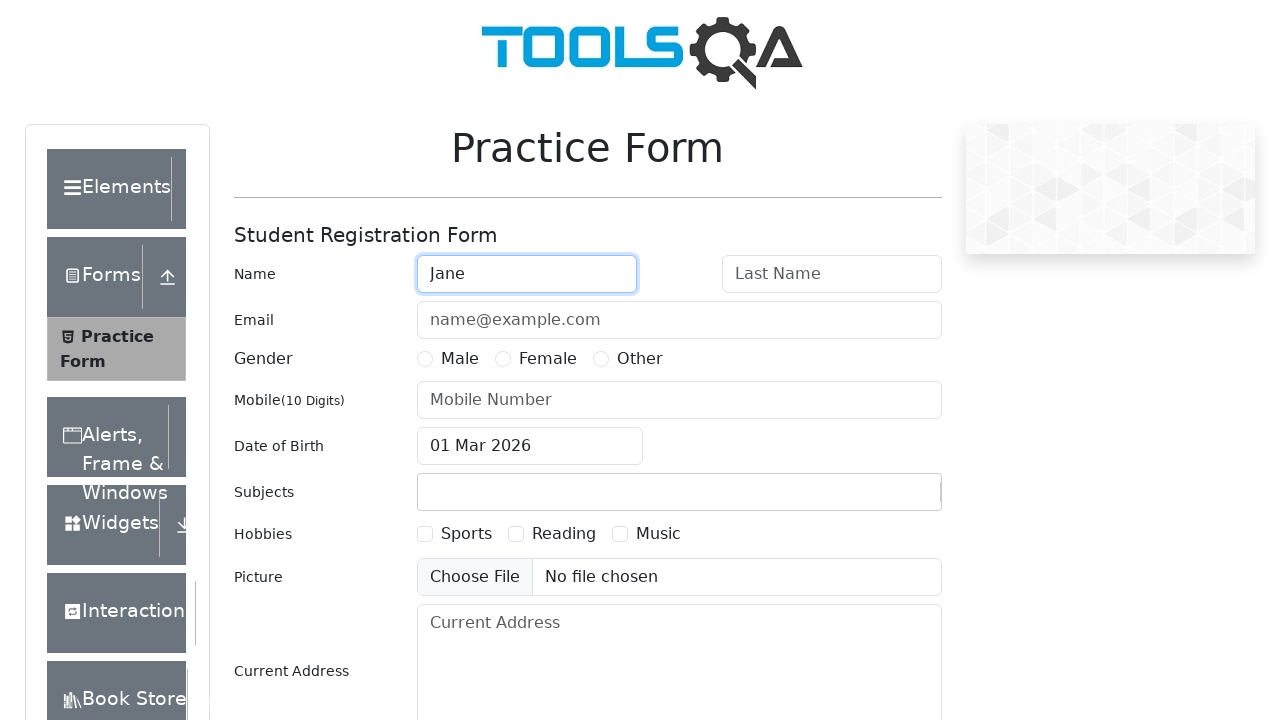

Filled last name field with 'Doe' on #lastName
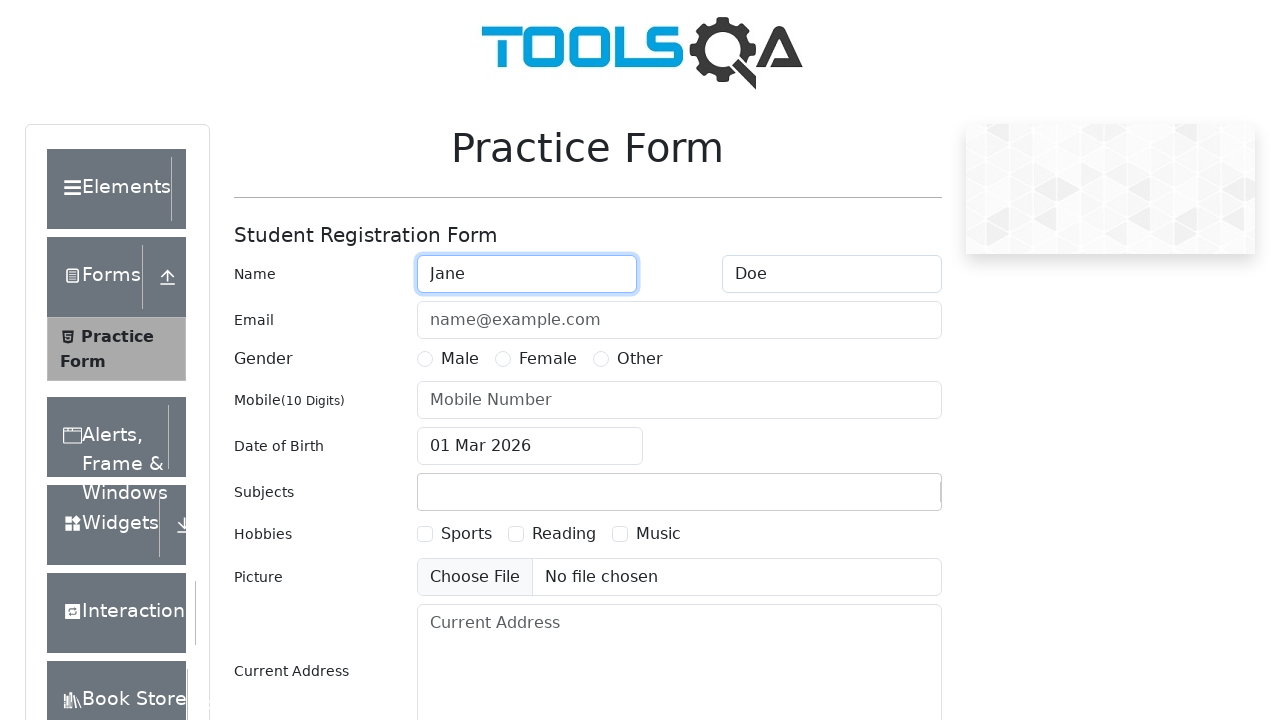

Filled email field with 'jana@test.com' on #userEmail
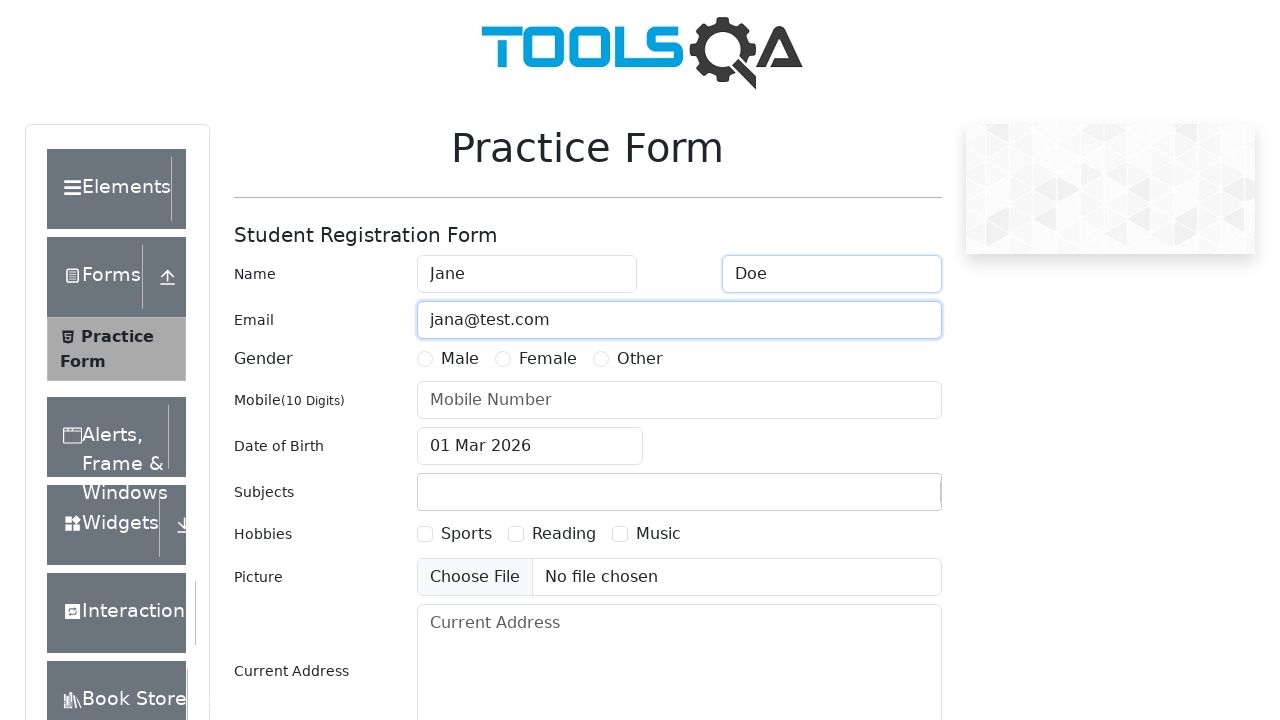

Selected gender radio button (Male) at (460, 359) on label[for='gender-radio-1']
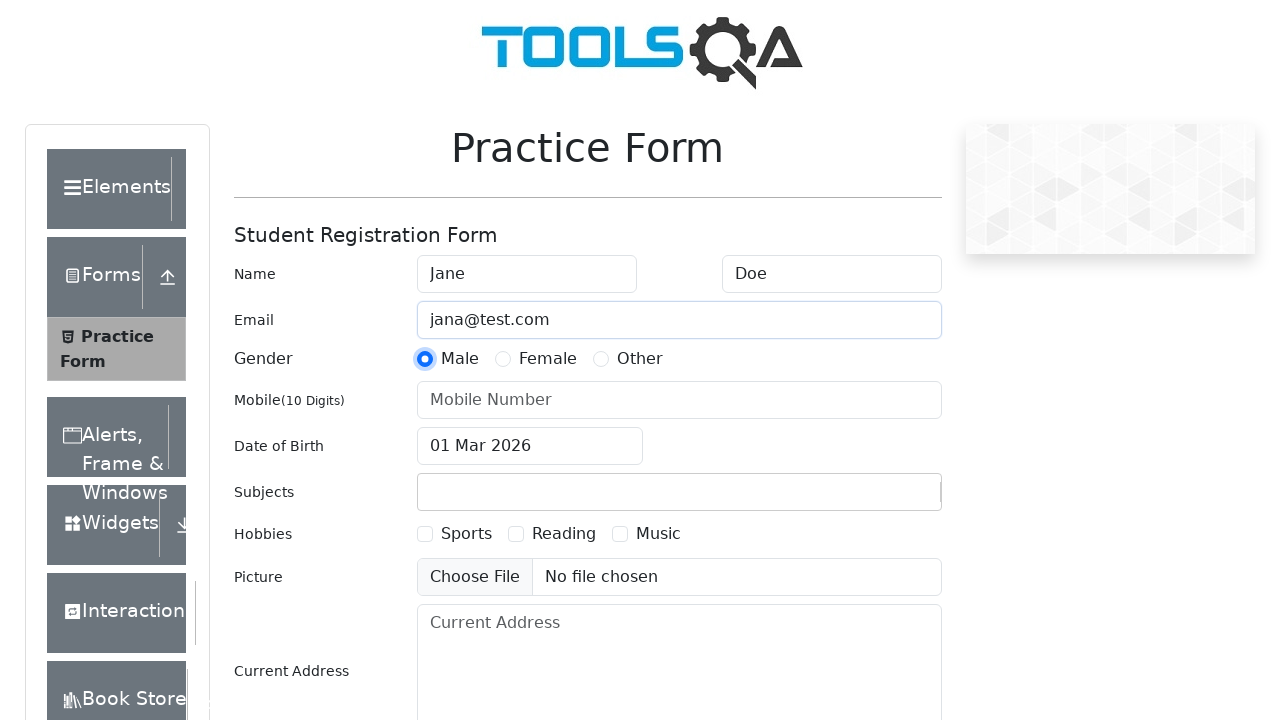

Filled mobile number field with '1234567890' on #userNumber
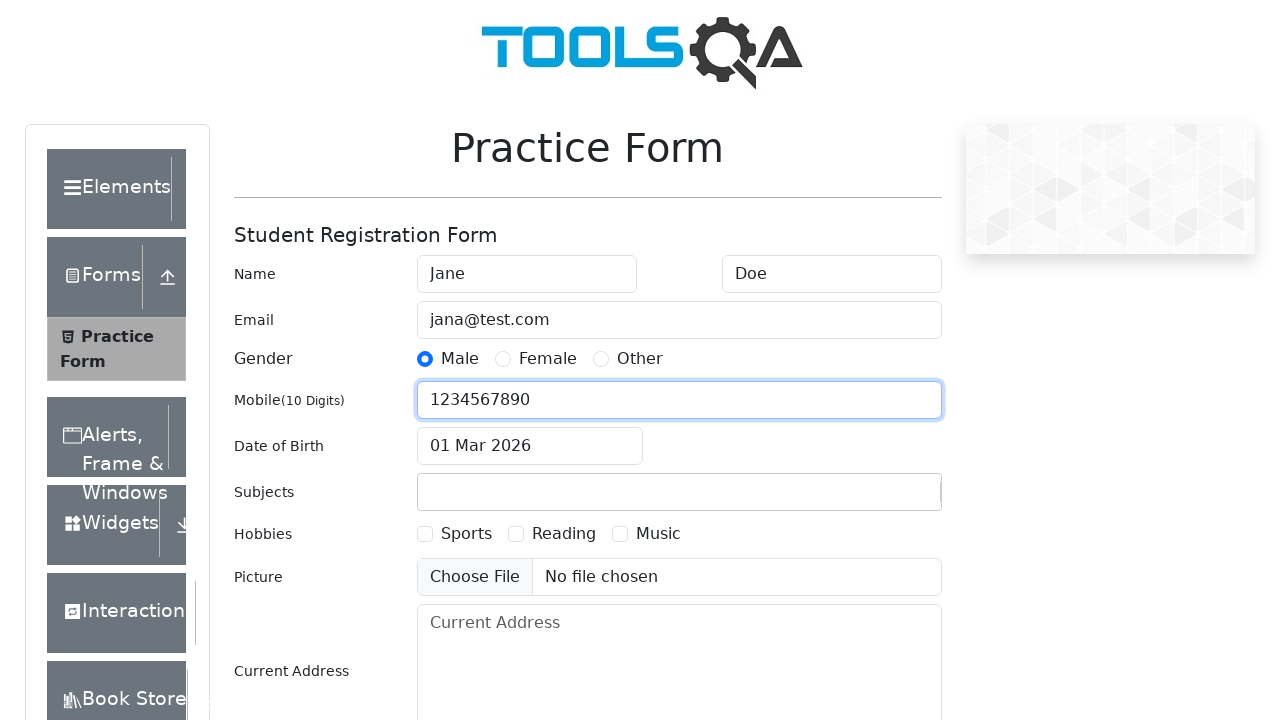

Typed 'Chemistry' in subjects field on #subjectsInput
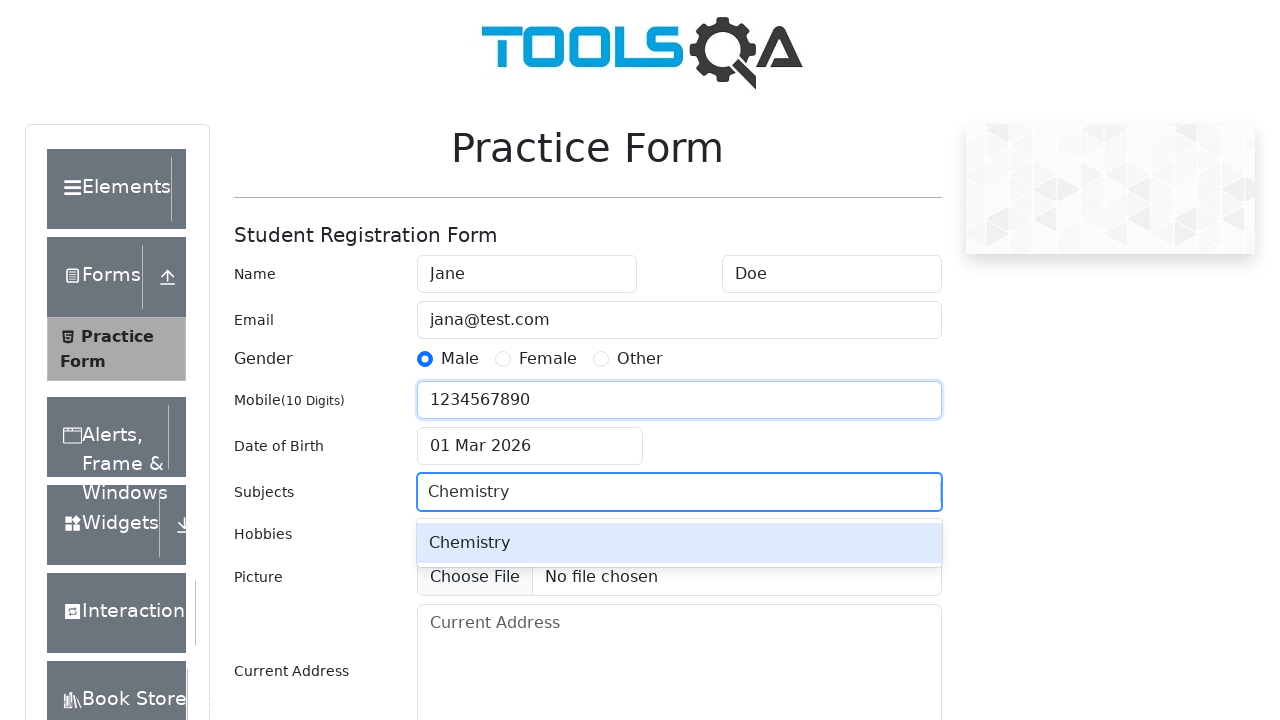

Pressed ArrowDown to navigate autocomplete options
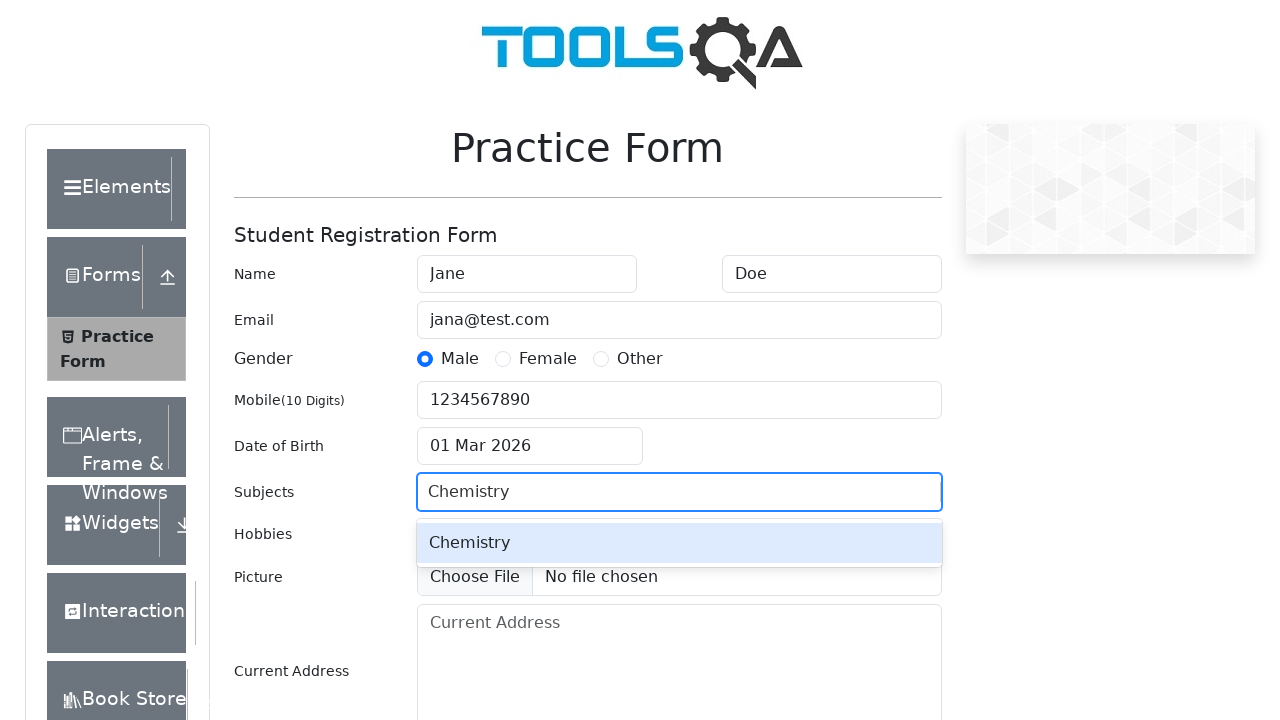

Pressed Enter to select Chemistry from autocomplete
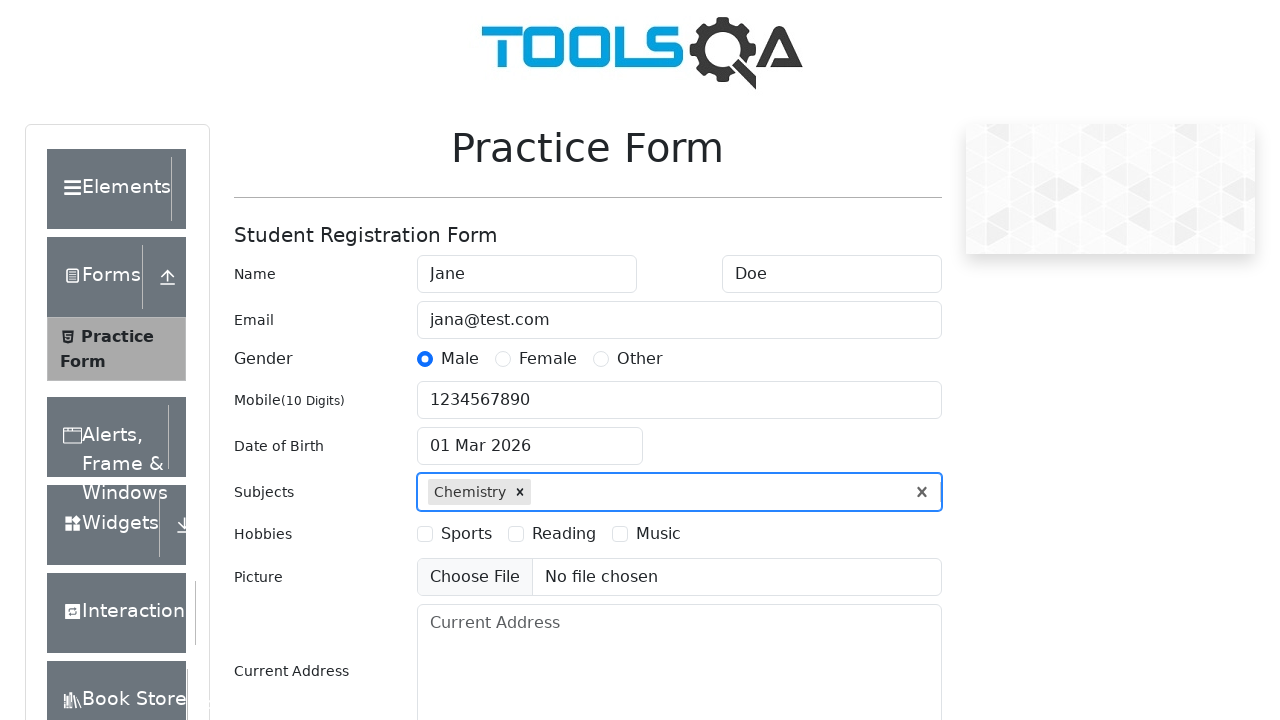

Typed 'Computer Science' in subjects field on #subjectsInput
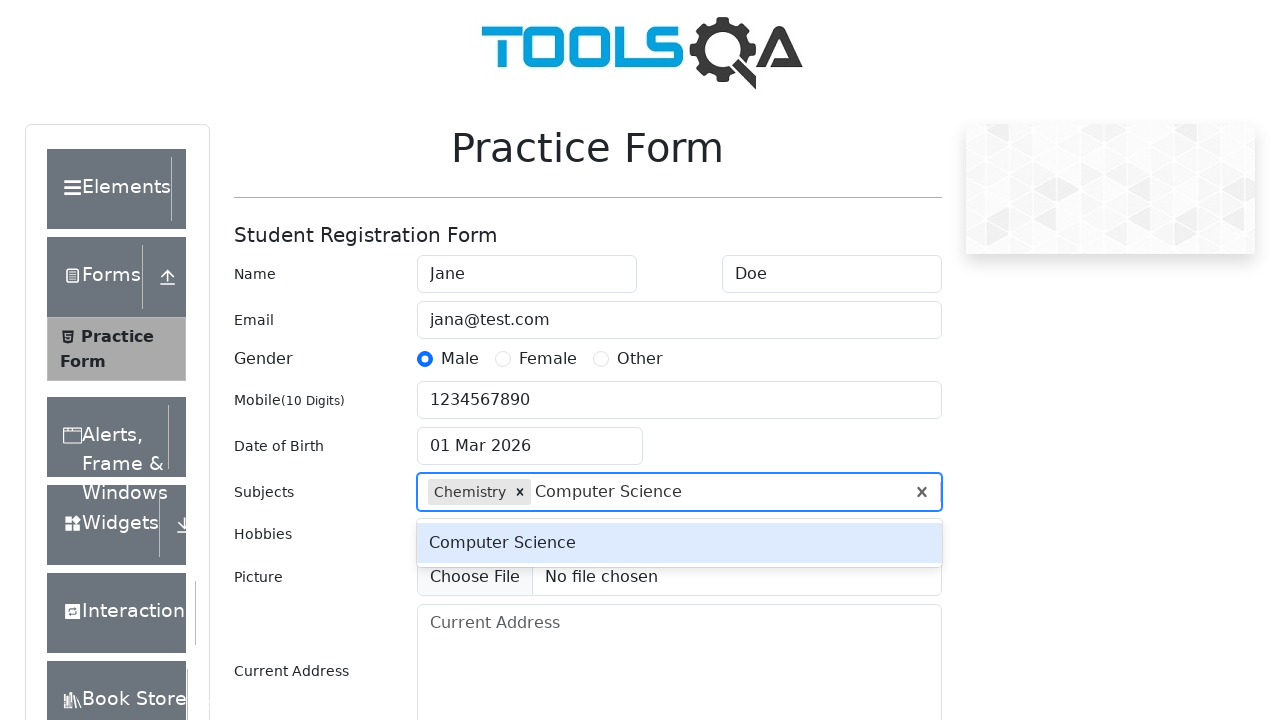

Pressed Tab to select Computer Science from autocomplete
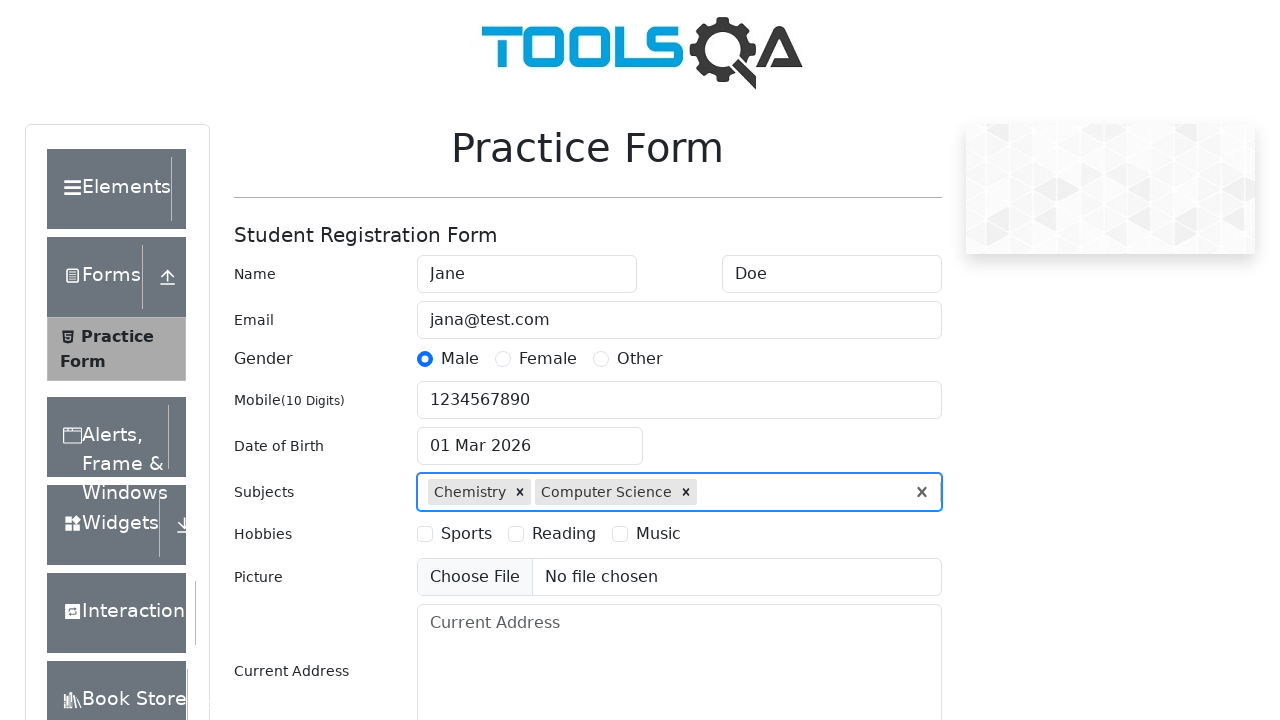

Selected hobby checkbox (Sports) at (466, 534) on label[for='hobbies-checkbox-1']
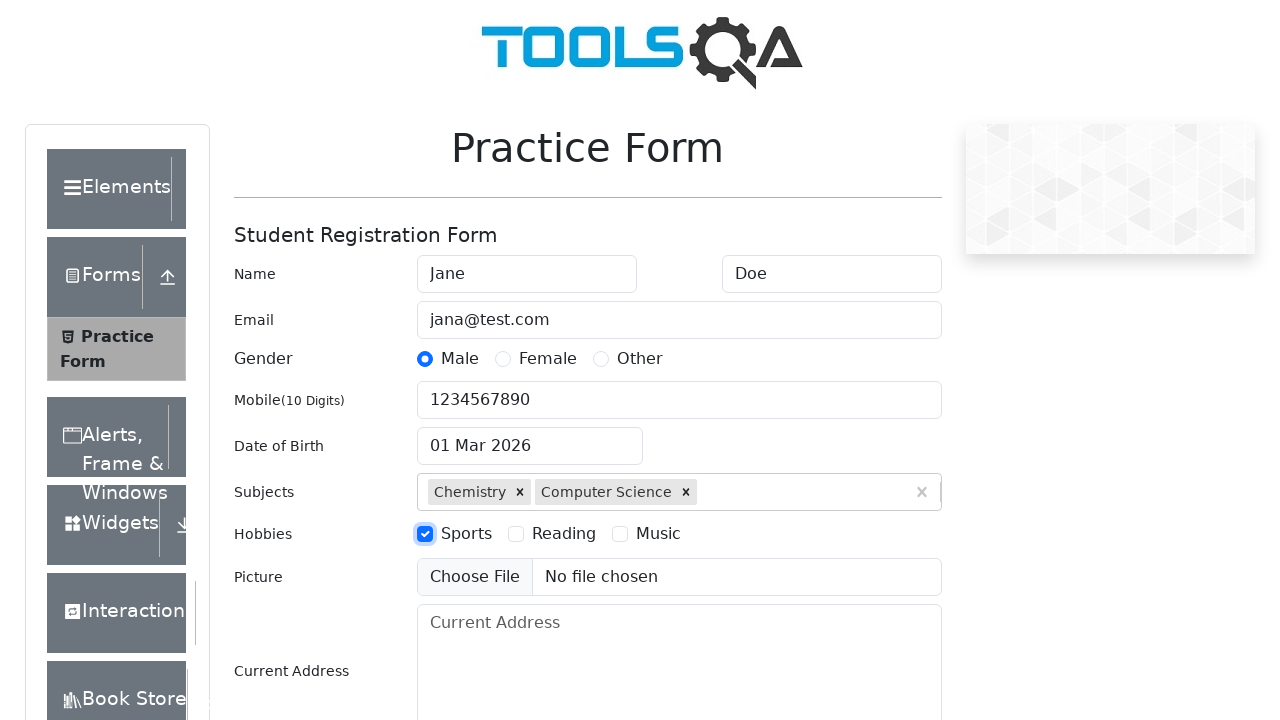

Skipped file upload (no file provided)
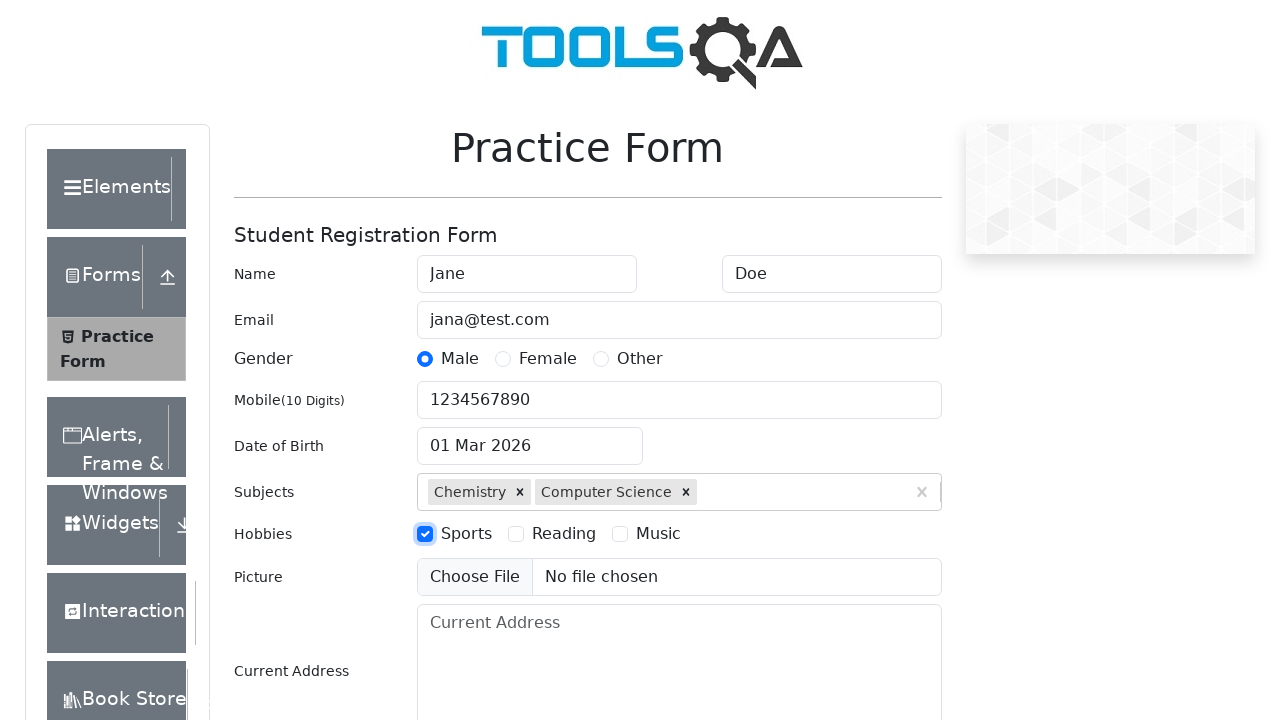

Filled current address textarea with '17926 Eleanora Islands' on #currentAddress
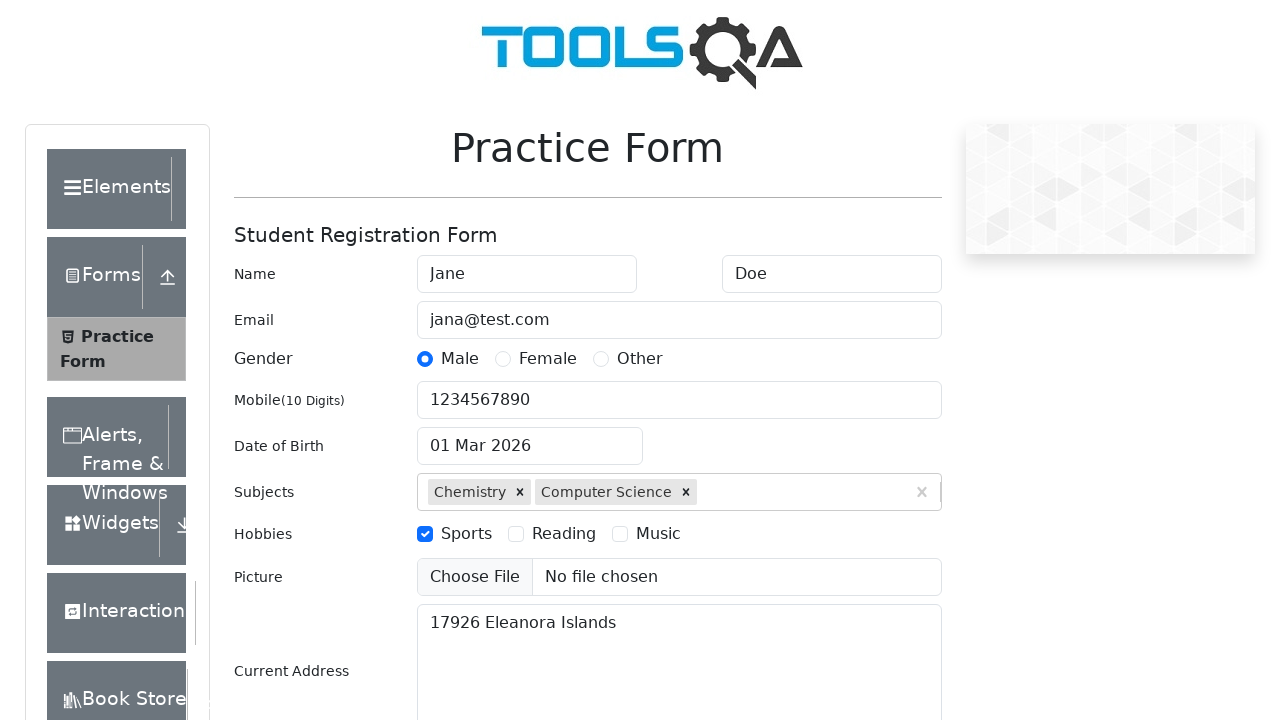

Clicked state dropdown to open options at (527, 437) on #state
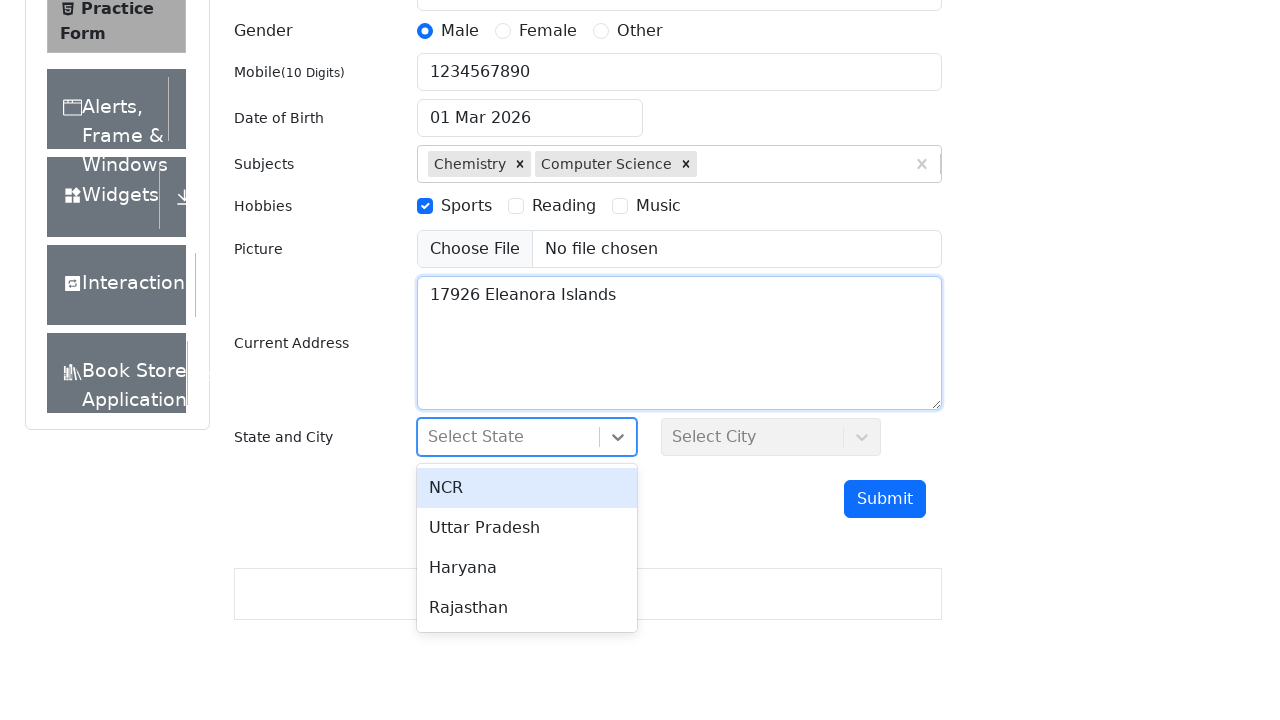

Selected first state option from dropdown at (527, 488) on #react-select-3-option-0
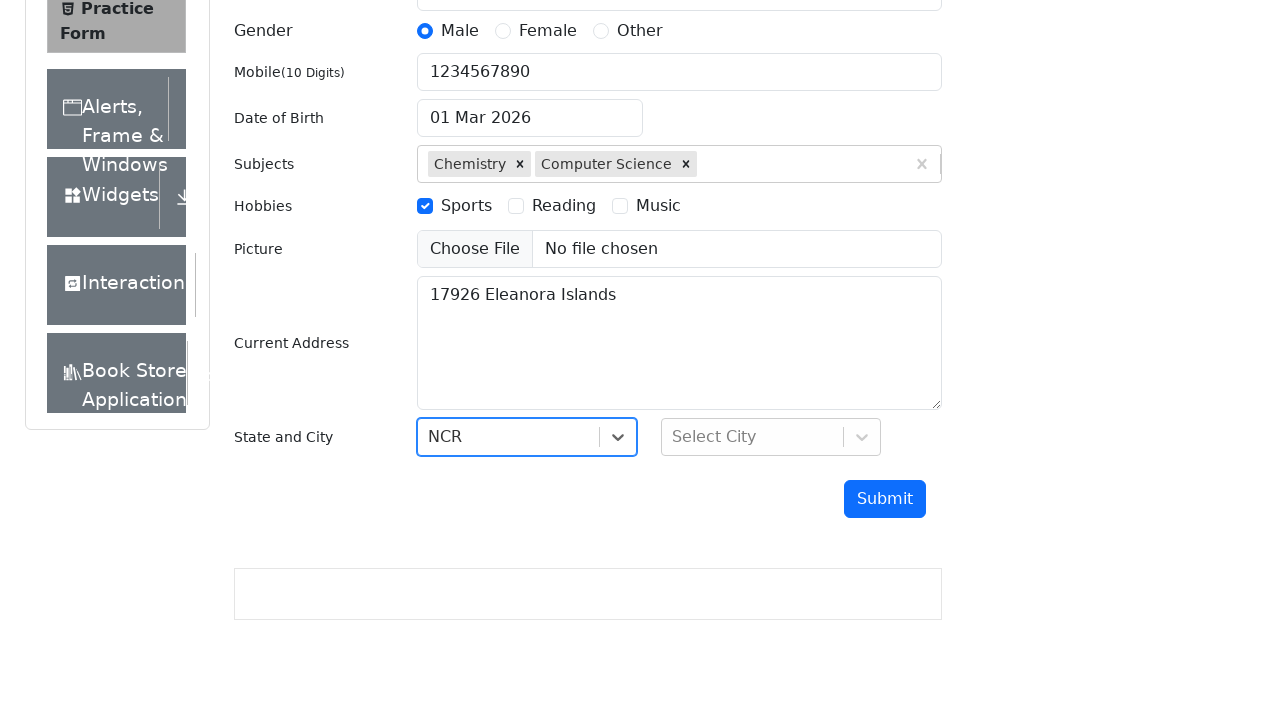

Clicked city dropdown to open options at (771, 437) on #city
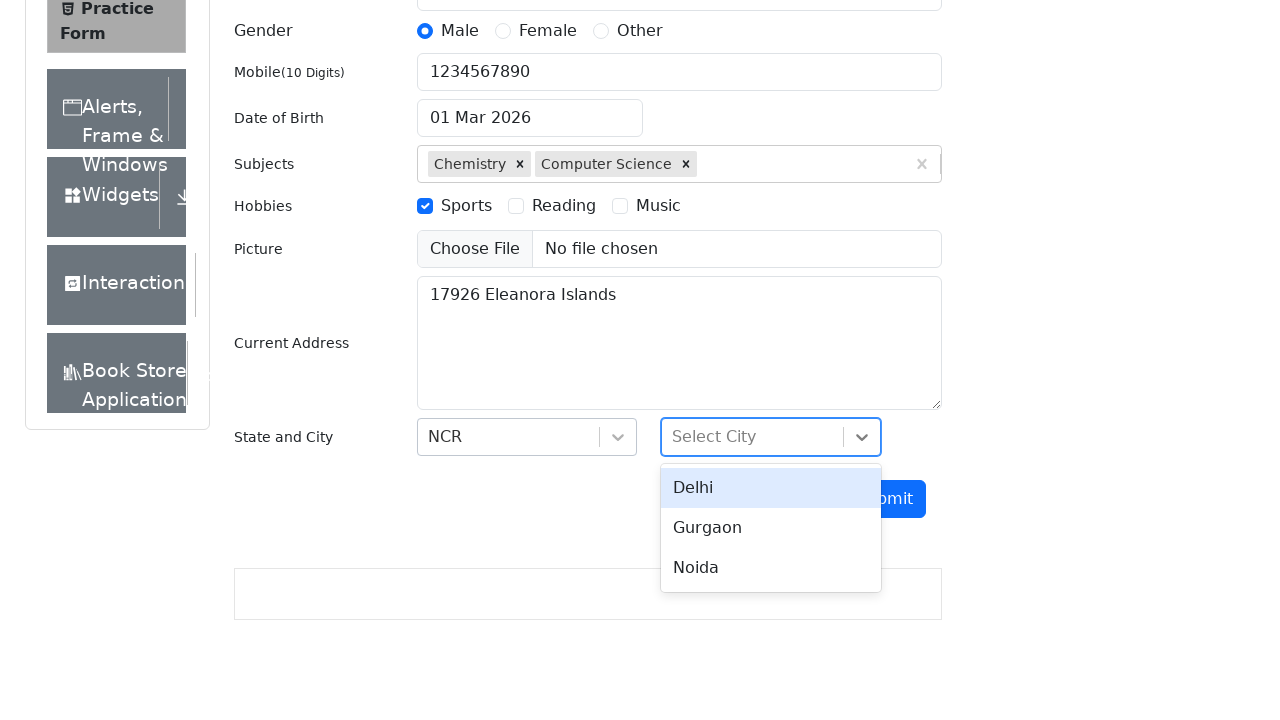

Selected first city option from dropdown at (771, 488) on #react-select-4-option-0
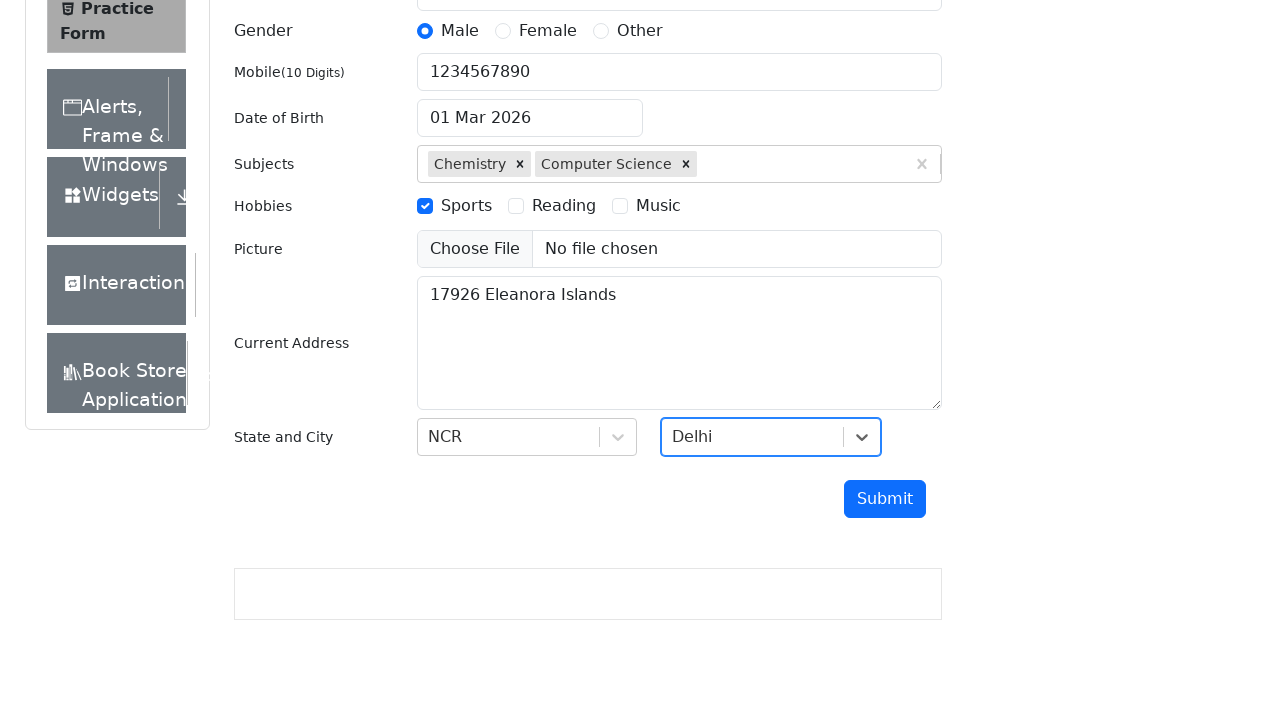

Clicked date of birth field to open date picker at (530, 118) on #dateOfBirthInput
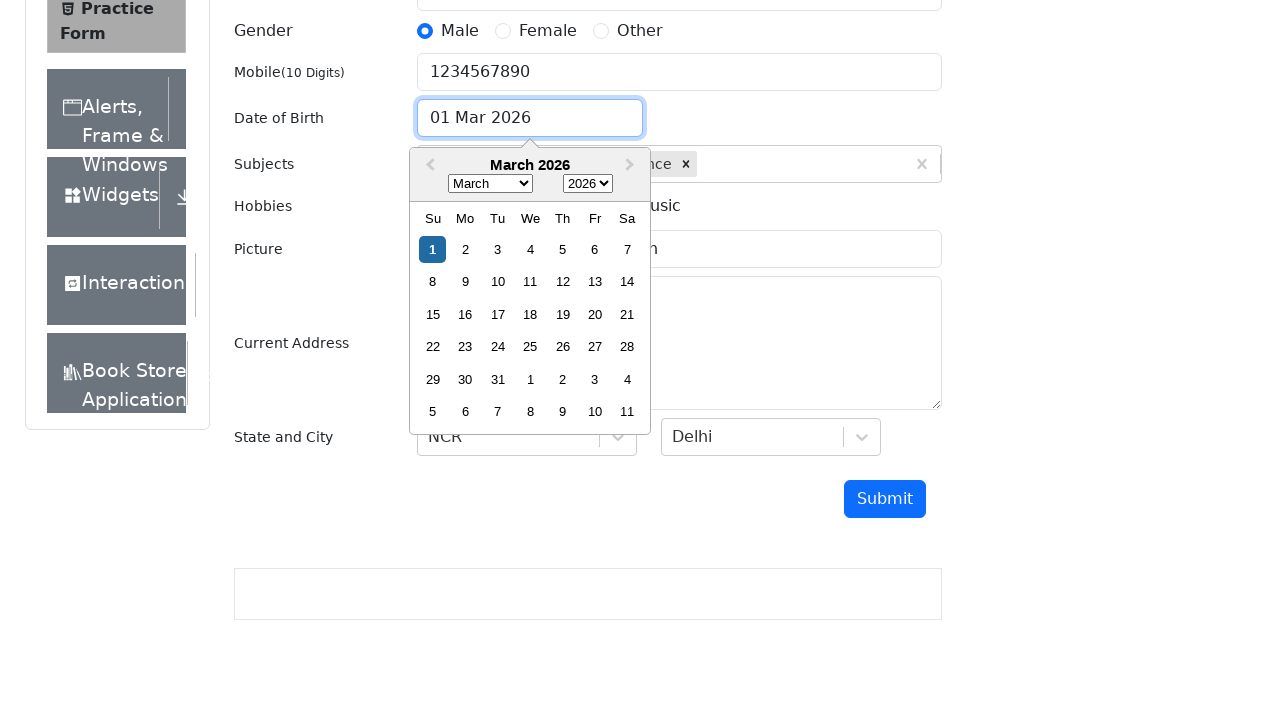

Selected month 4 (May) from date picker on .react-datepicker__month-select
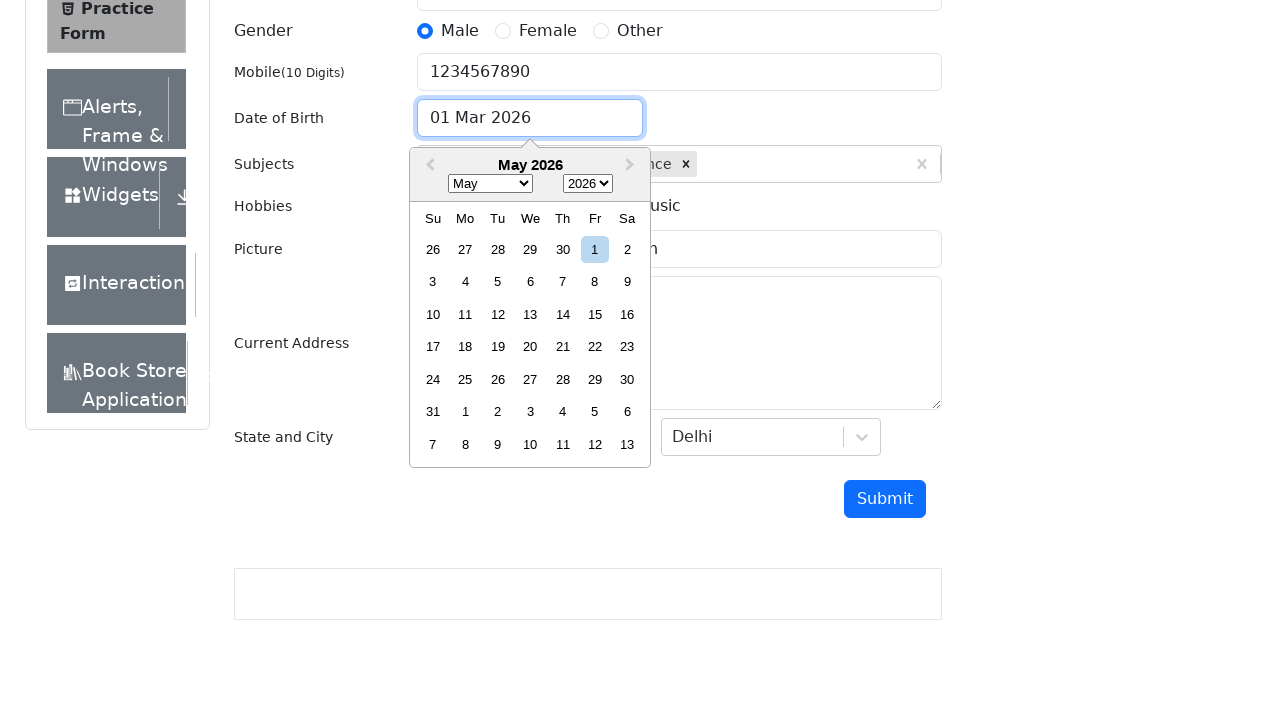

Selected year 2014 from date picker on .react-datepicker__year-select
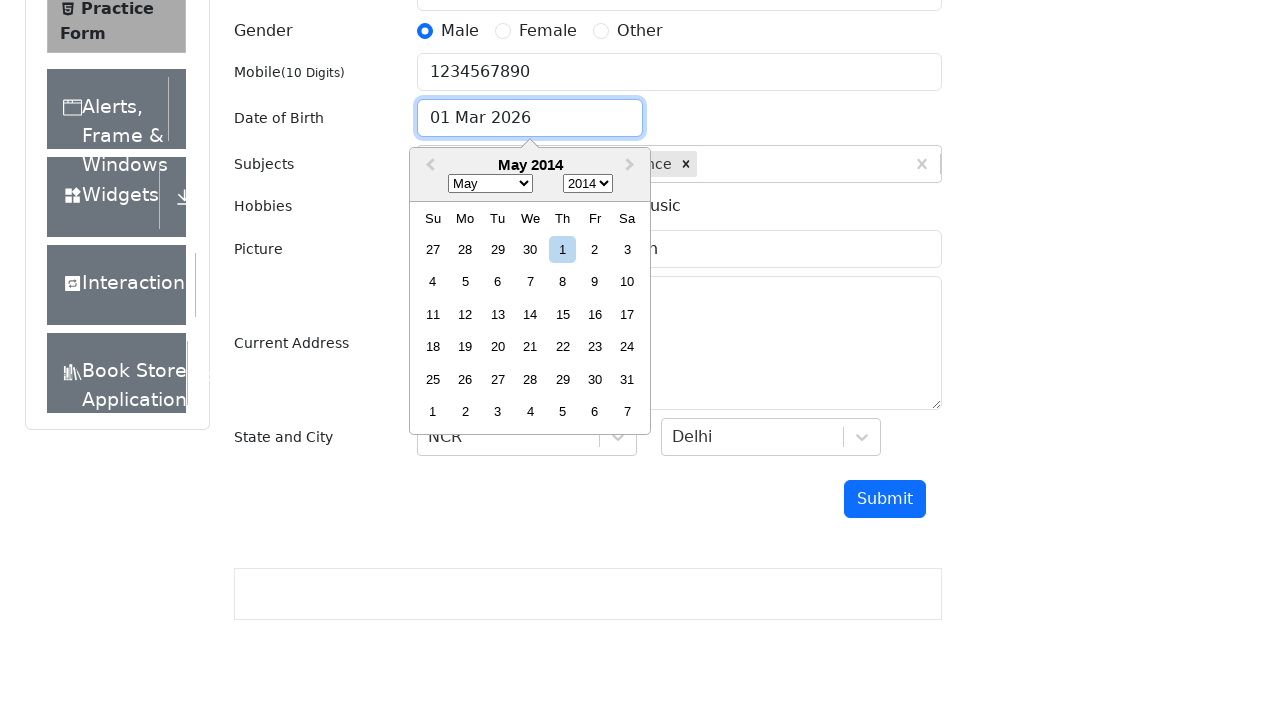

Selected day 4 from date picker (May 4, 2014) at (433, 282) on .react-datepicker__day.react-datepicker__day--004:not(.react-datepicker__day--ou
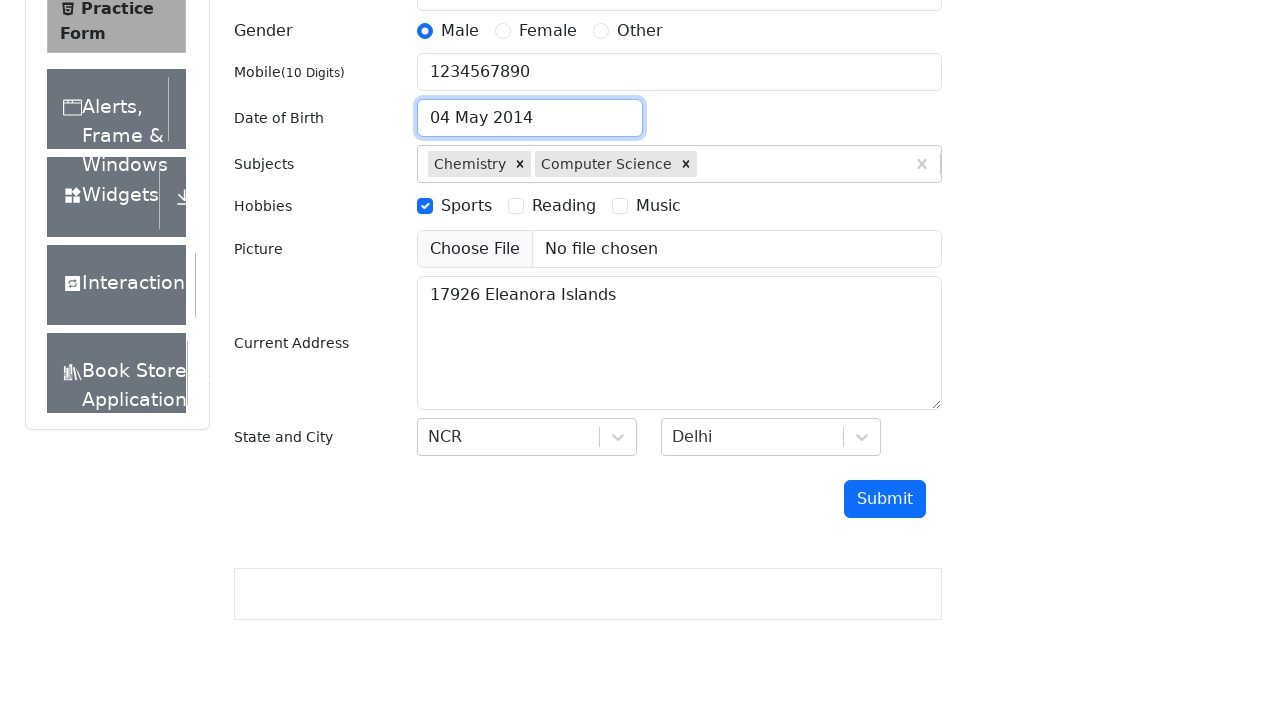

Clicked submit button to submit the registration form at (885, 499) on #submit
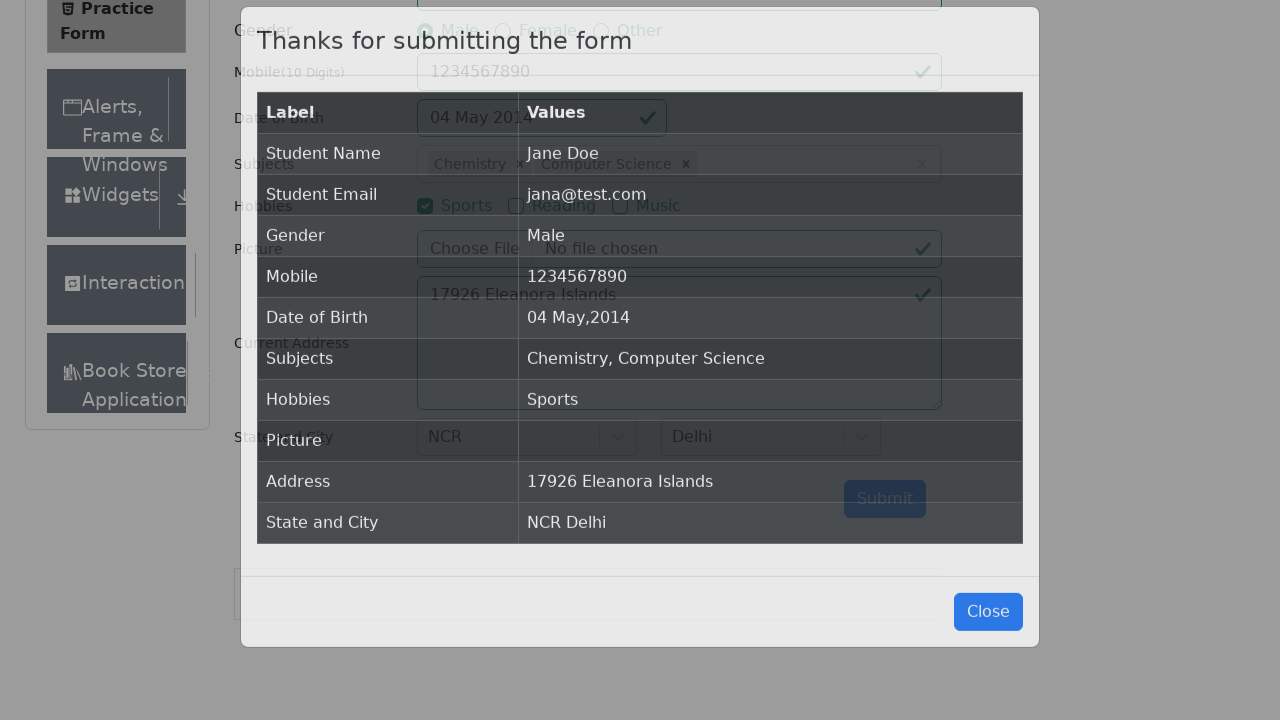

Success modal appeared with submission confirmation
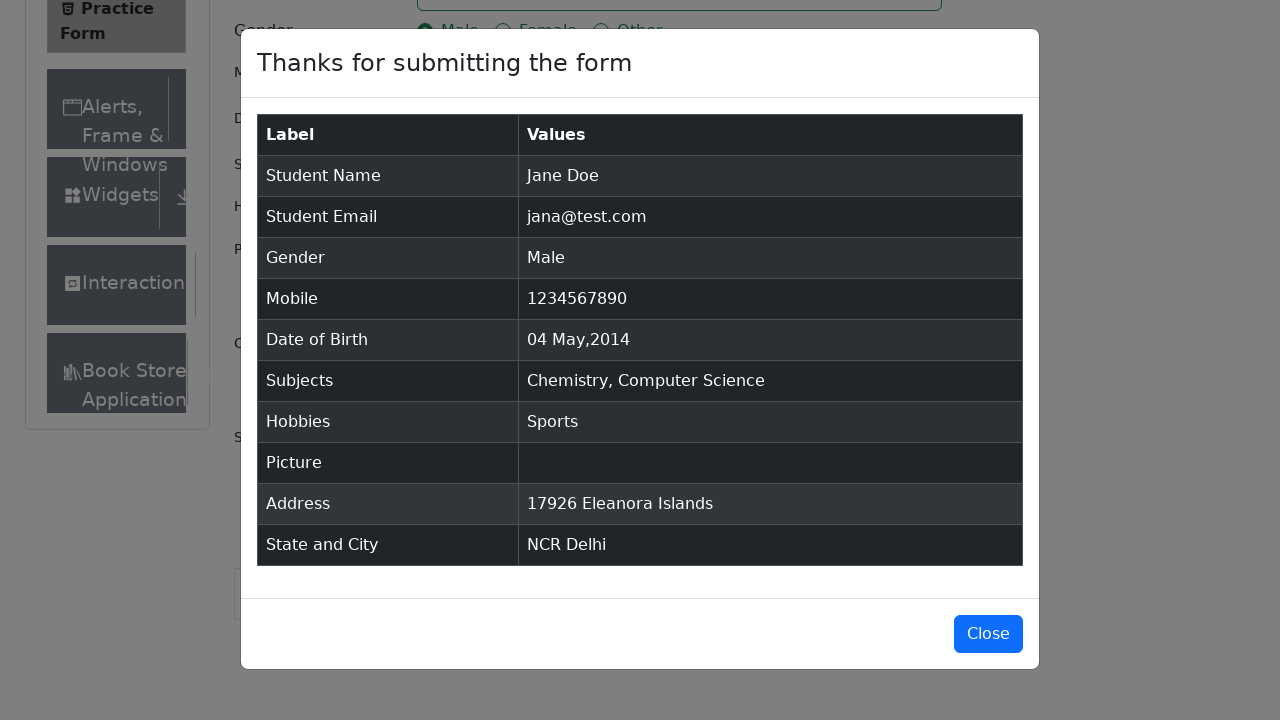

Verified success message 'Thanks for submitting the form' in modal
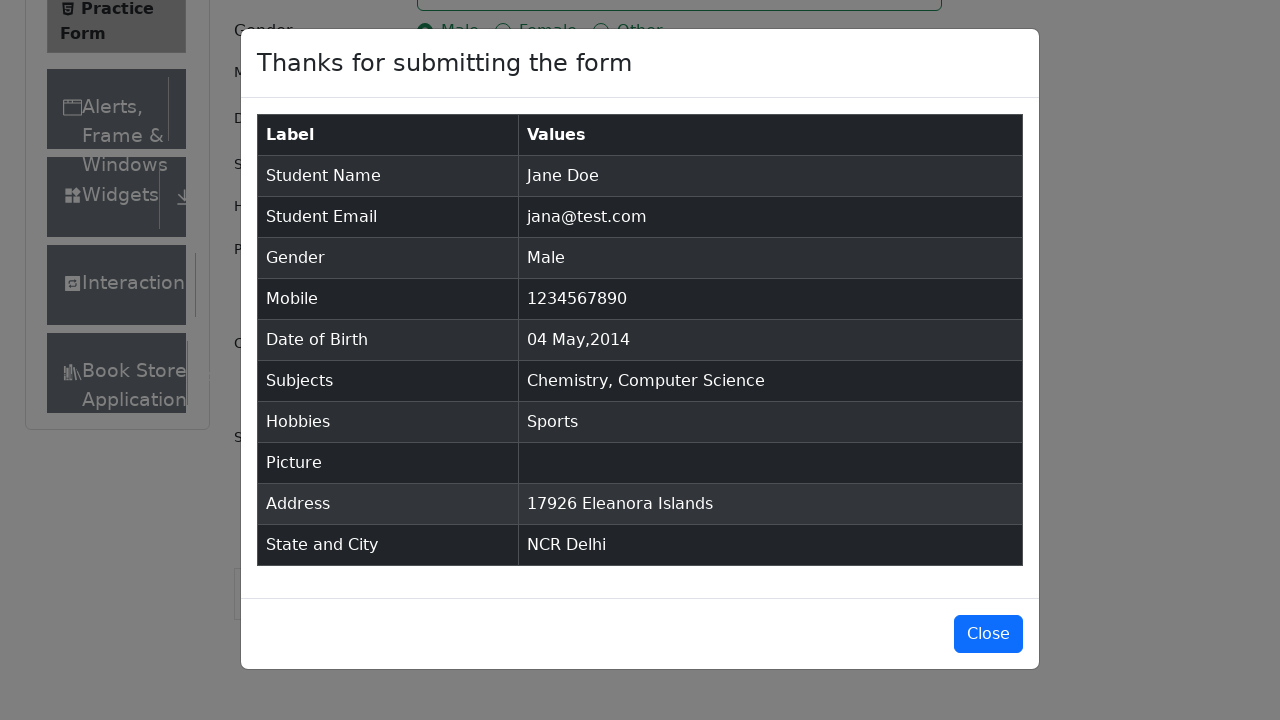

Result table loaded with submission details
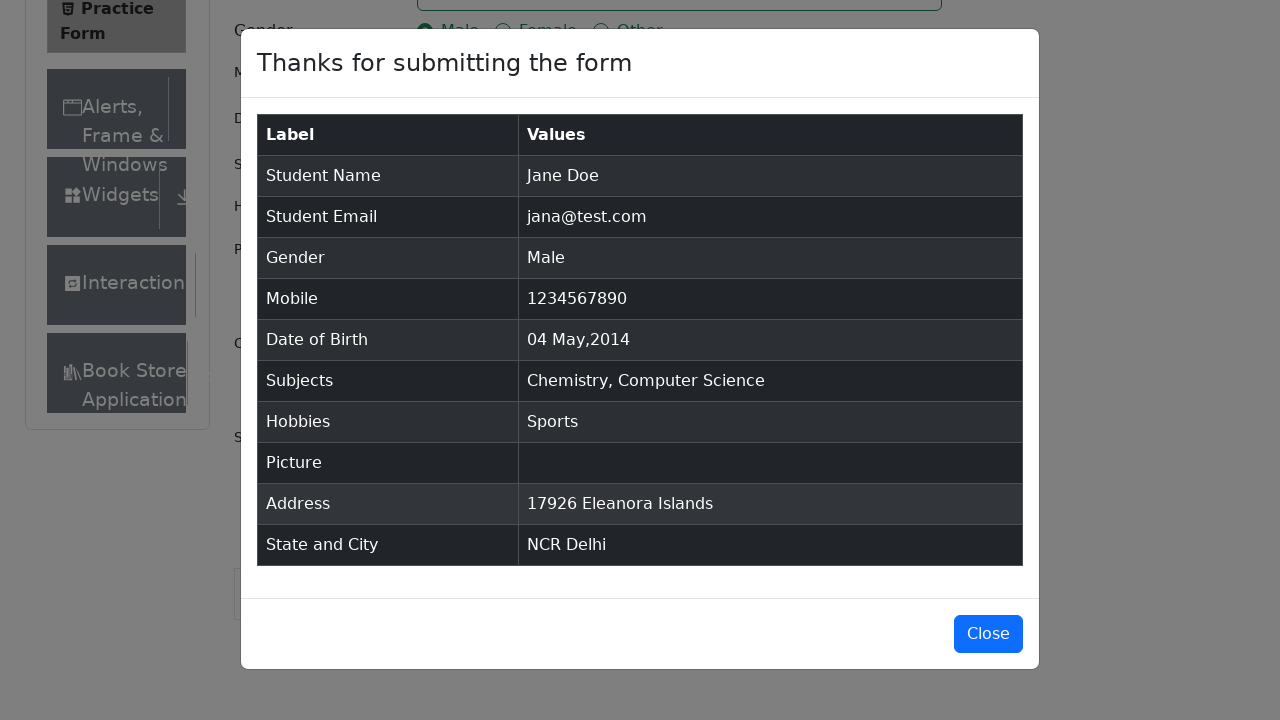

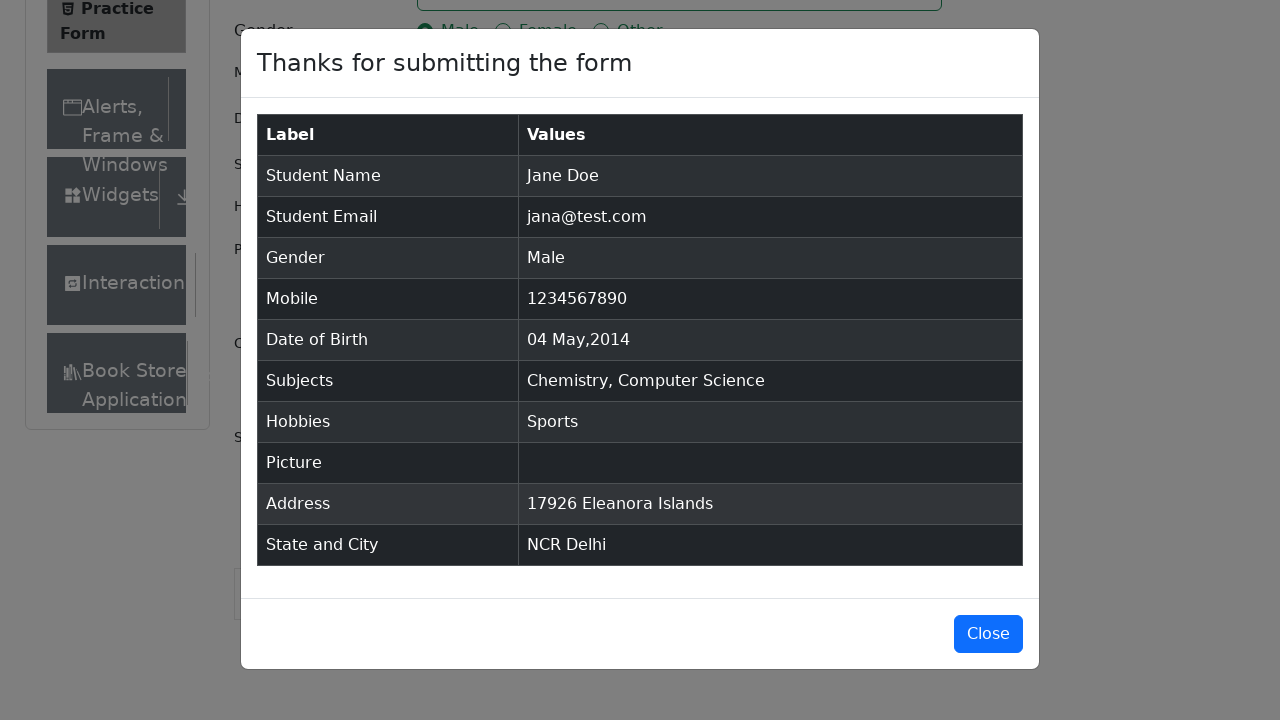